Tests the book search functionality on a PWA book application by entering a search query into an input field that exists within a Shadow DOM element.

Starting URL: https://books-pwakit.appspot.com

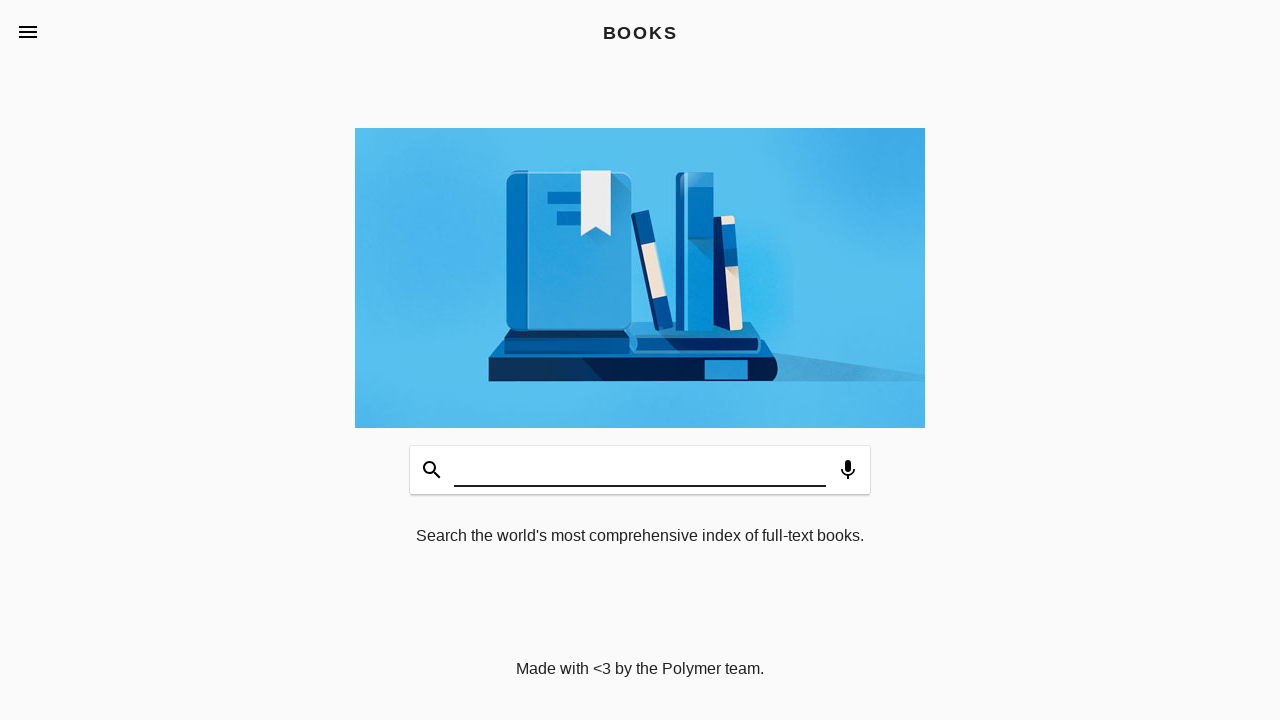

Waited for book-app element with title 'BOOKS' to load
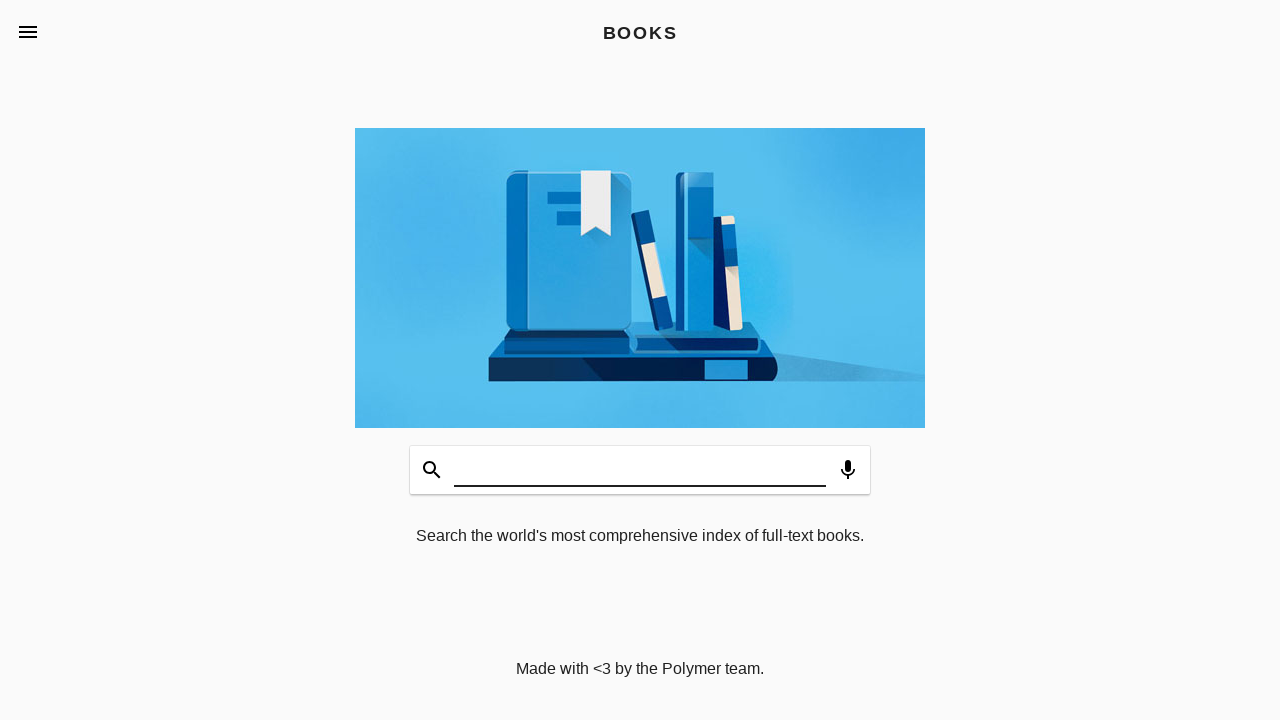

Filled search input field within Shadow DOM with 'abdulkalam' on book-app[apptitle='BOOKS'] >> #input
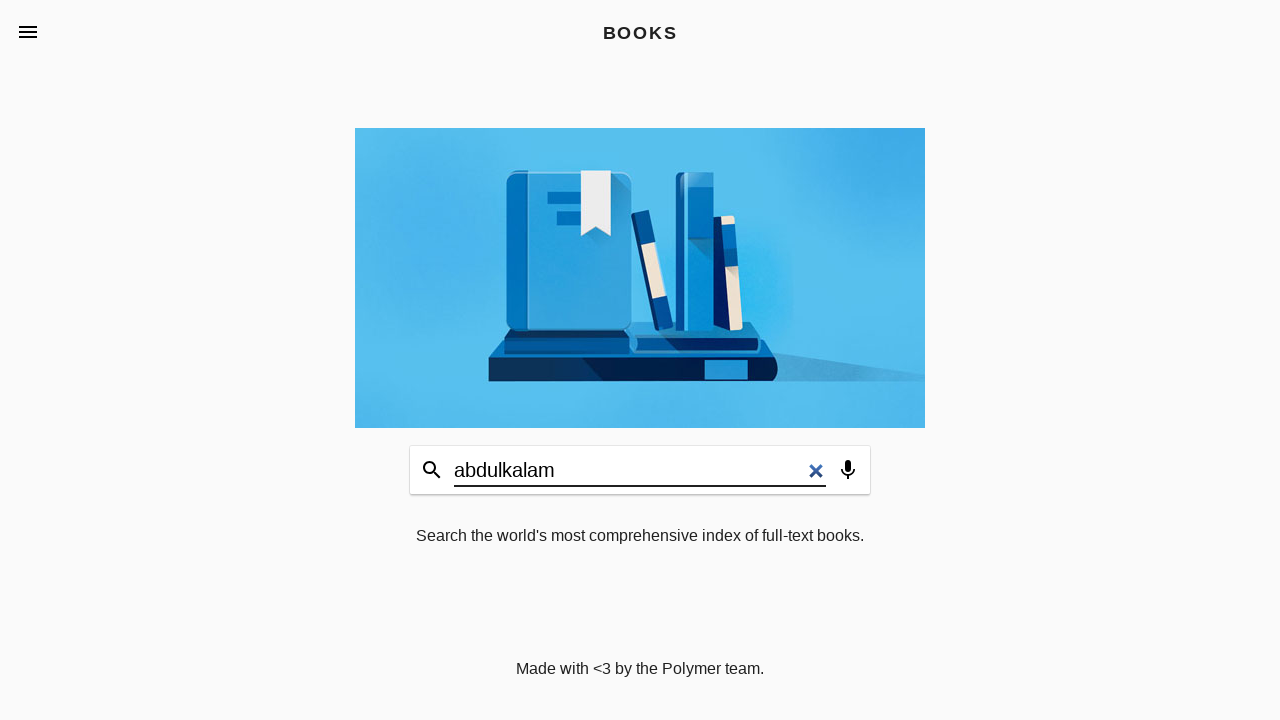

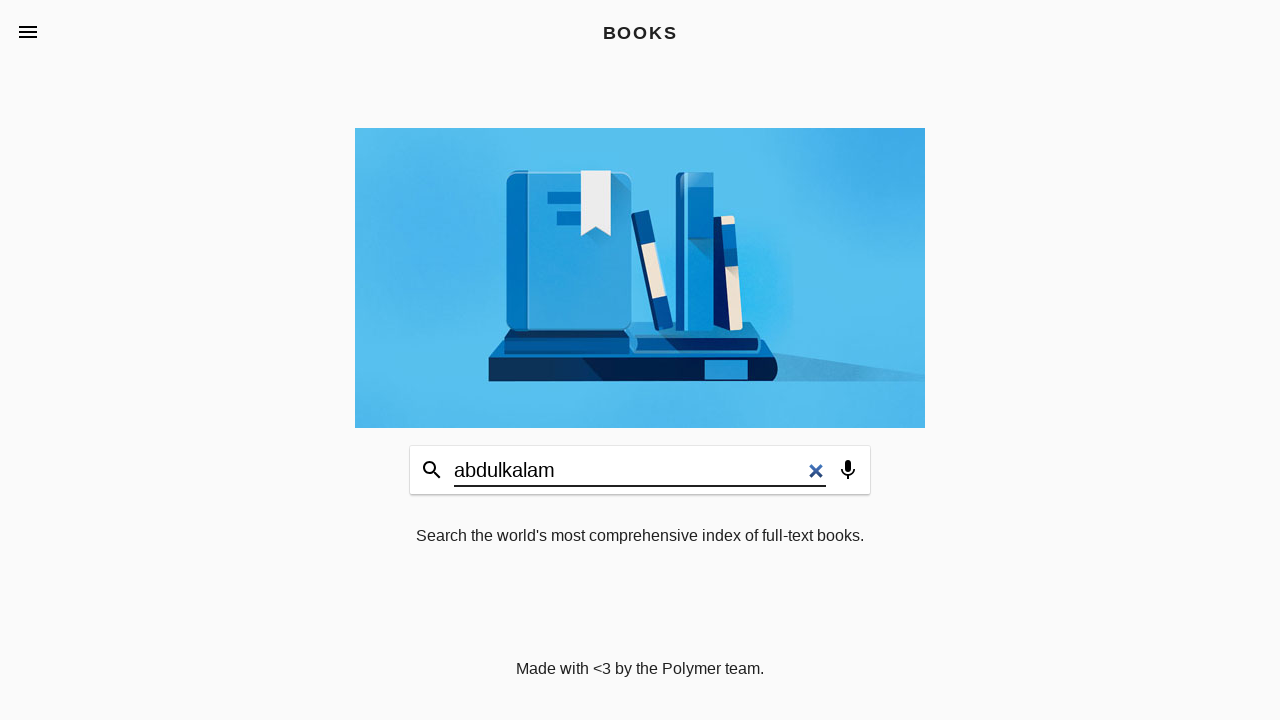